Navigates to the QA careers page and clicks on the "See all QA jobs" link

Starting URL: https://useinsider.com/careers/quality-assurance/

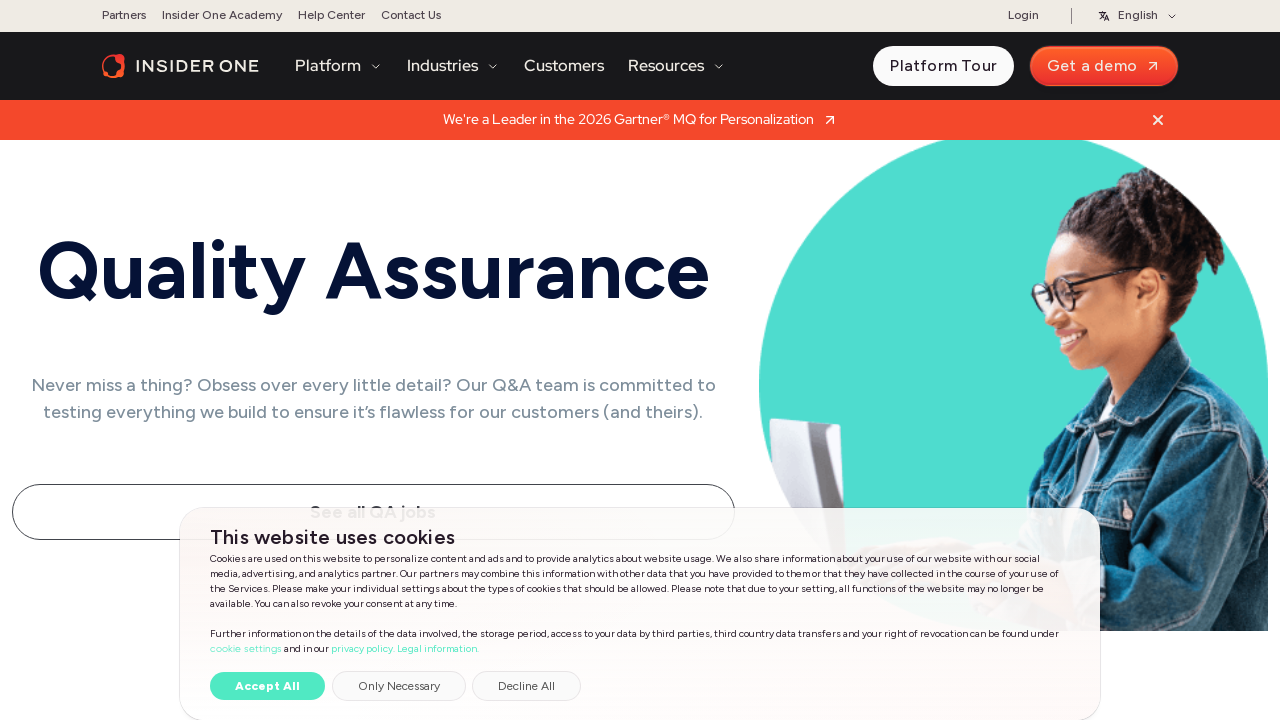

Navigated to QA careers page
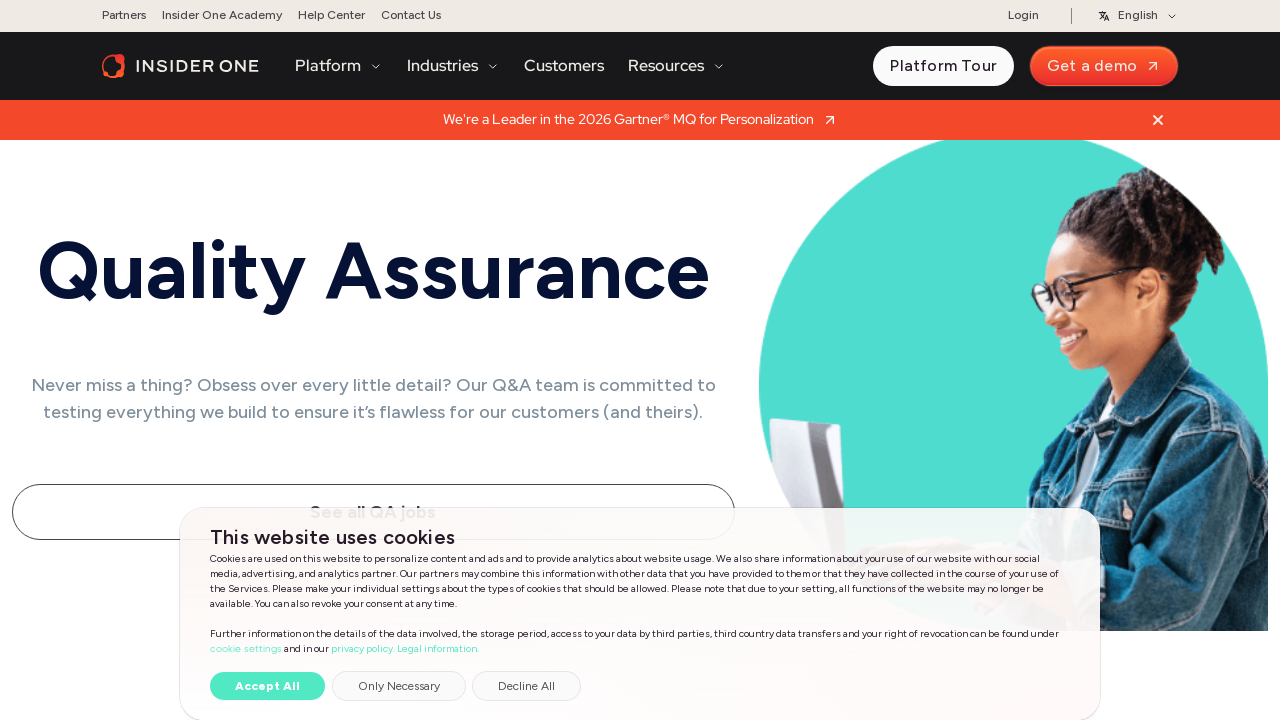

Clicked on 'See all QA jobs' link at (373, 360) on text=See all QA jobs
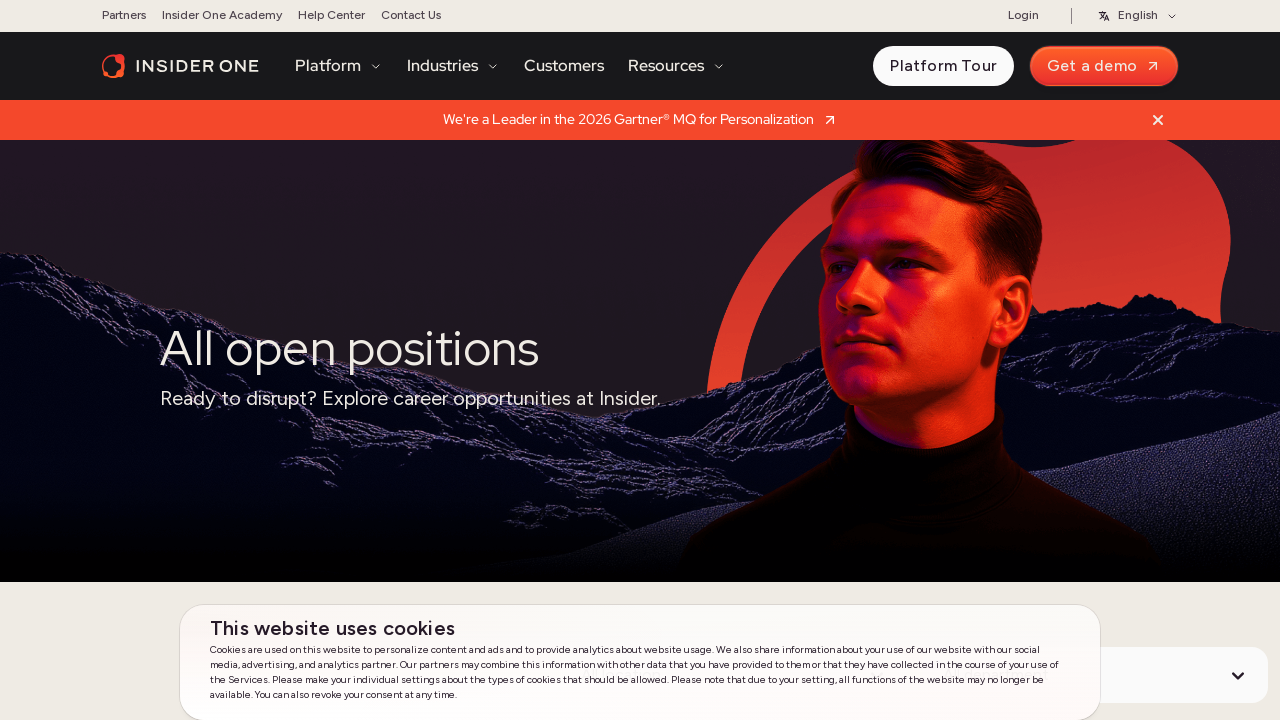

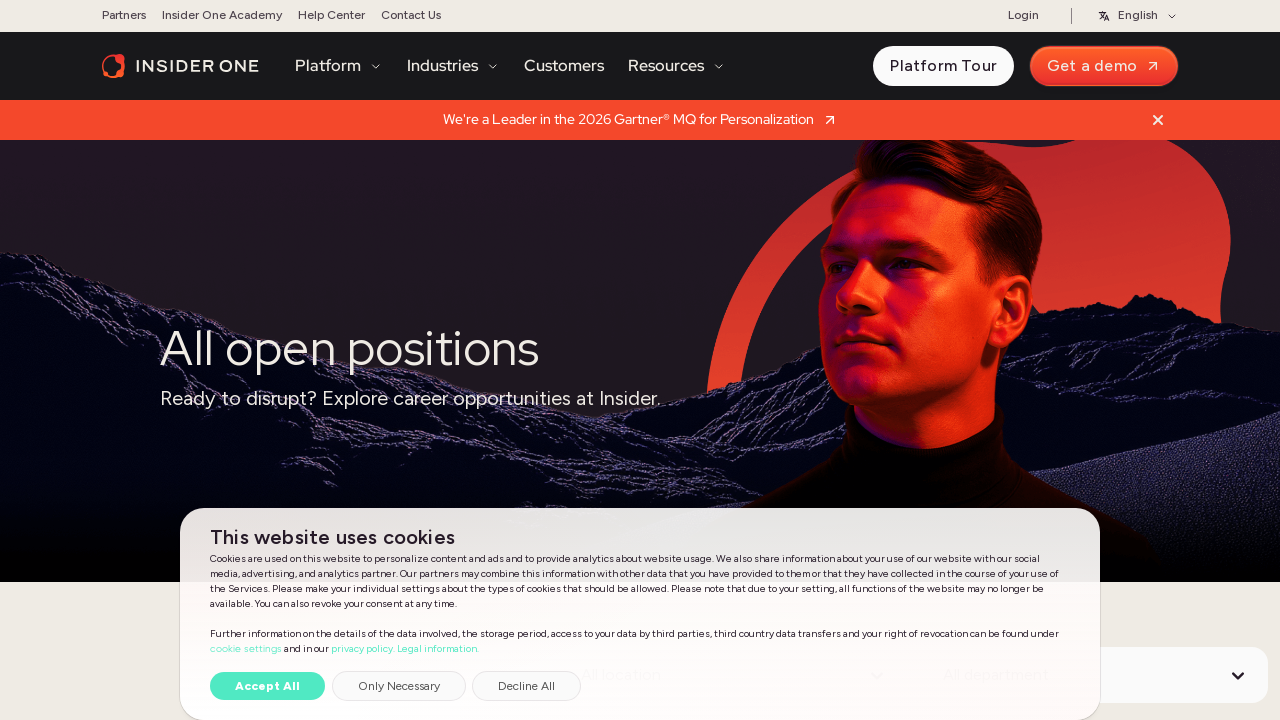